Tests that the Clear completed button displays correct text after completing an item

Starting URL: https://demo.playwright.dev/todomvc

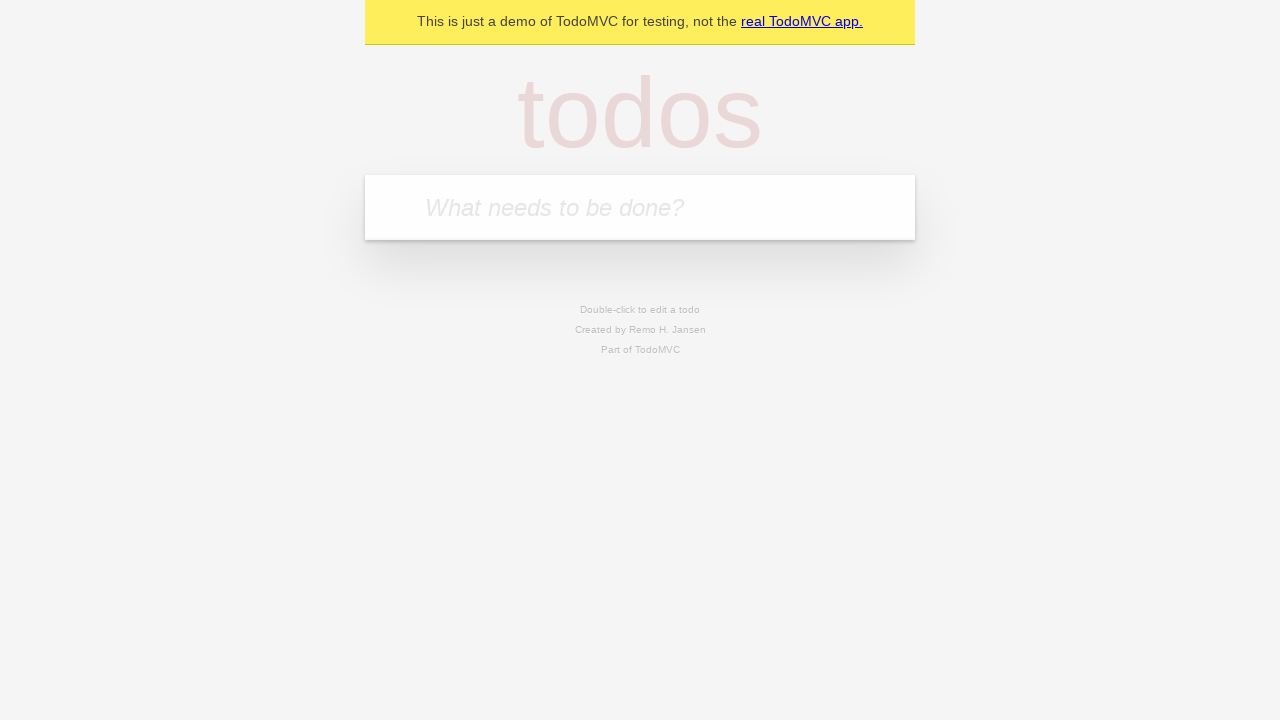

Filled new todo input with 'buy some cheese' on internal:attr=[placeholder="What needs to be done?"i]
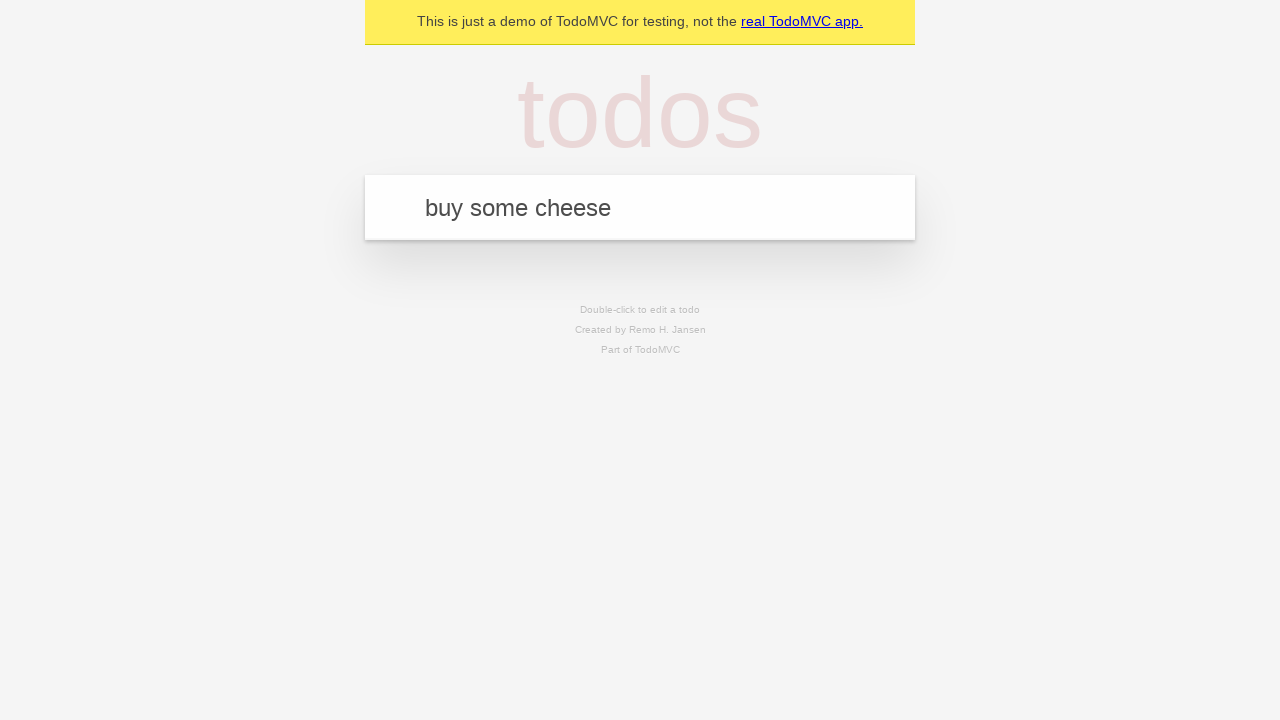

Pressed Enter to create todo 'buy some cheese' on internal:attr=[placeholder="What needs to be done?"i]
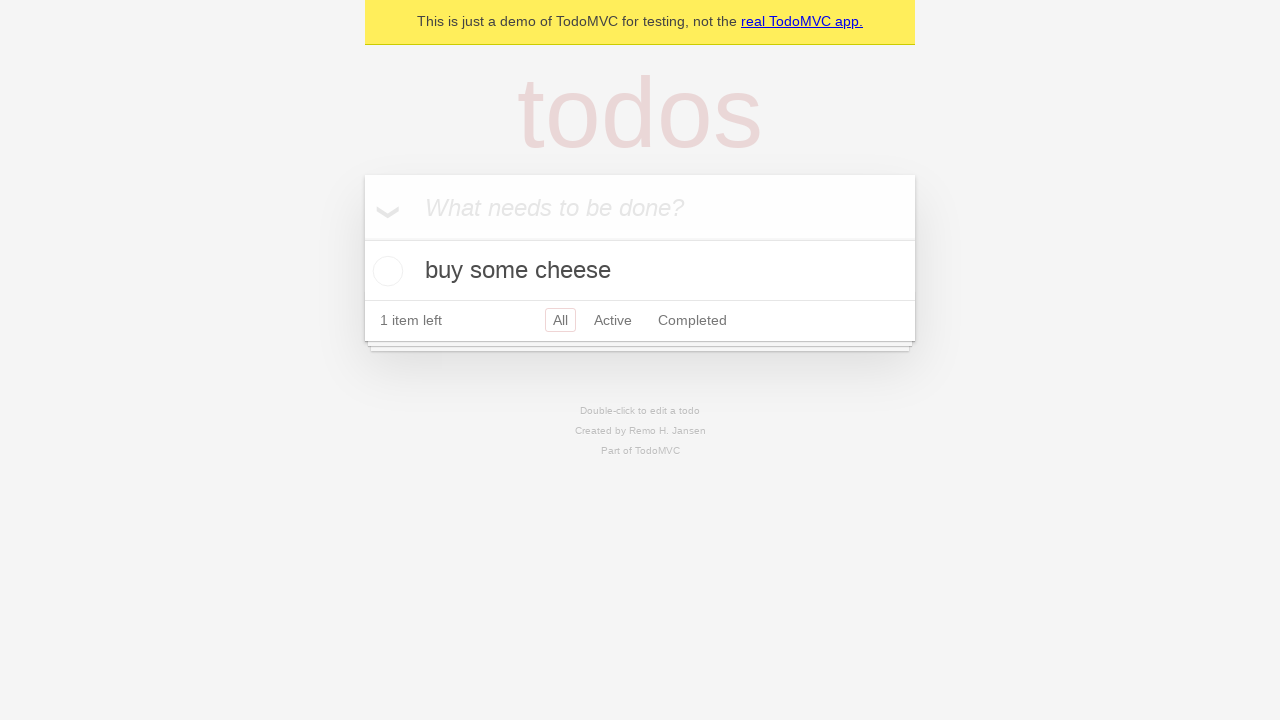

Filled new todo input with 'feed the cat' on internal:attr=[placeholder="What needs to be done?"i]
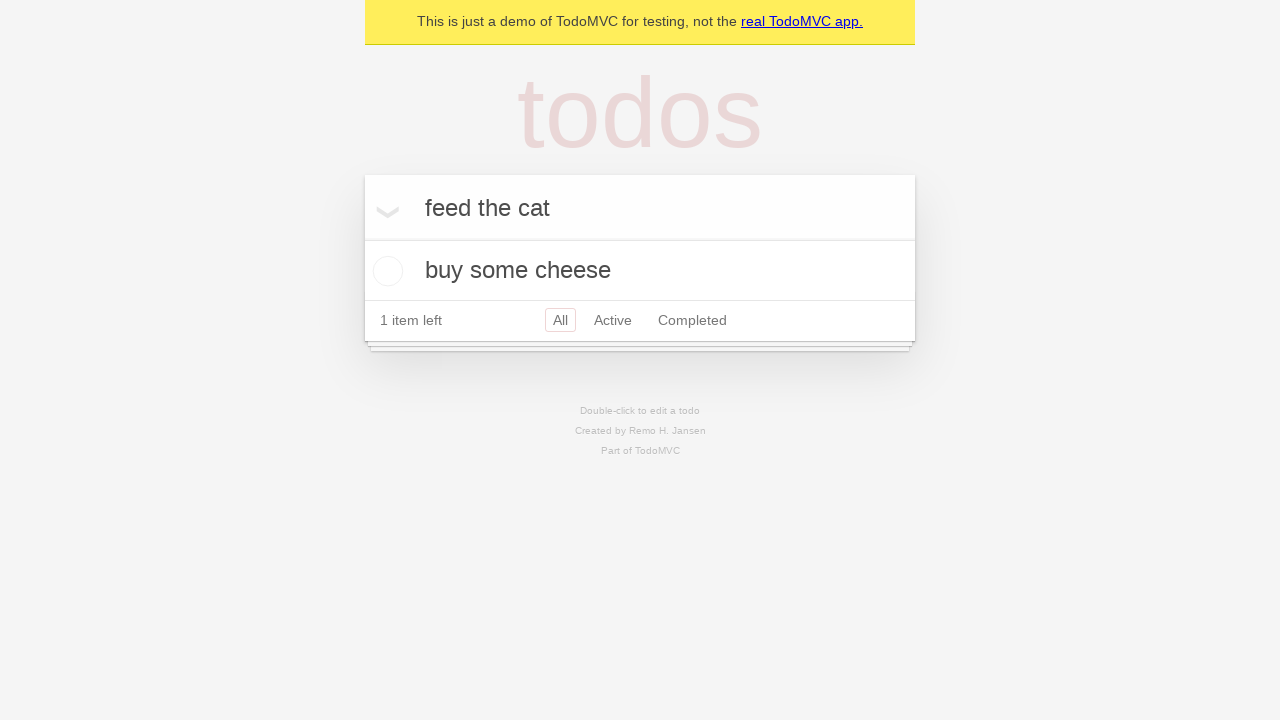

Pressed Enter to create todo 'feed the cat' on internal:attr=[placeholder="What needs to be done?"i]
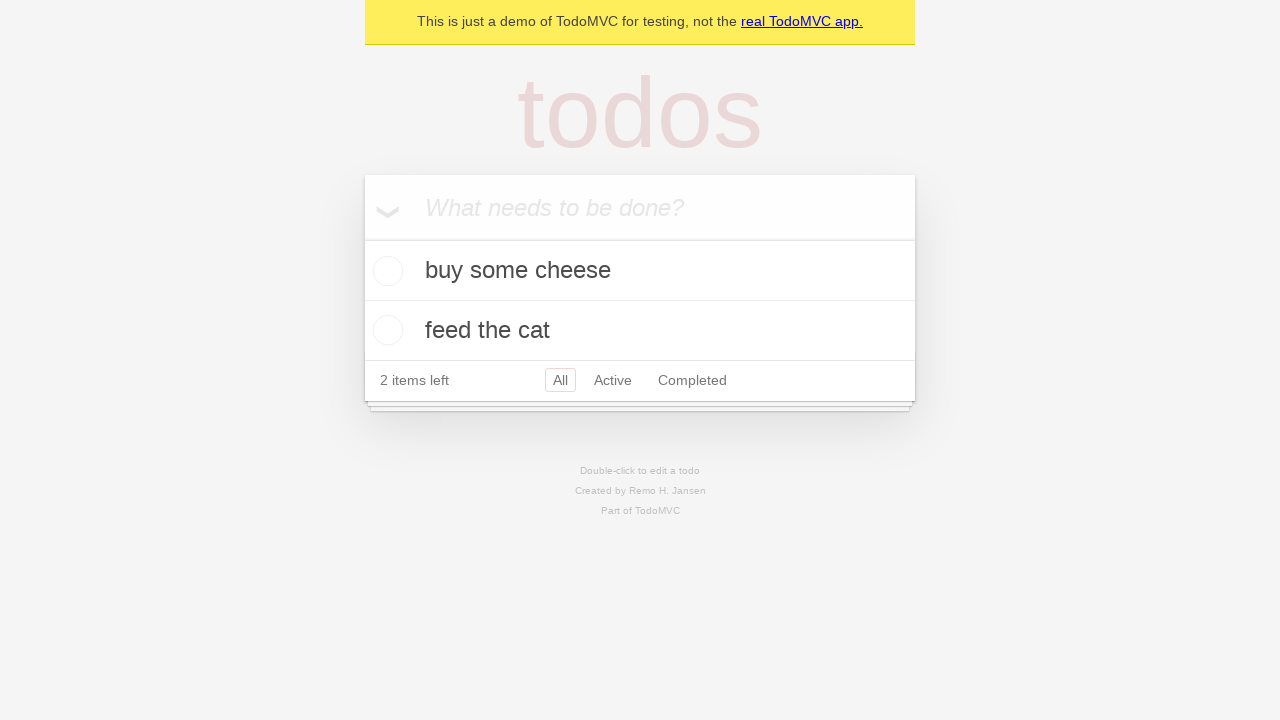

Filled new todo input with 'book a doctors appointment' on internal:attr=[placeholder="What needs to be done?"i]
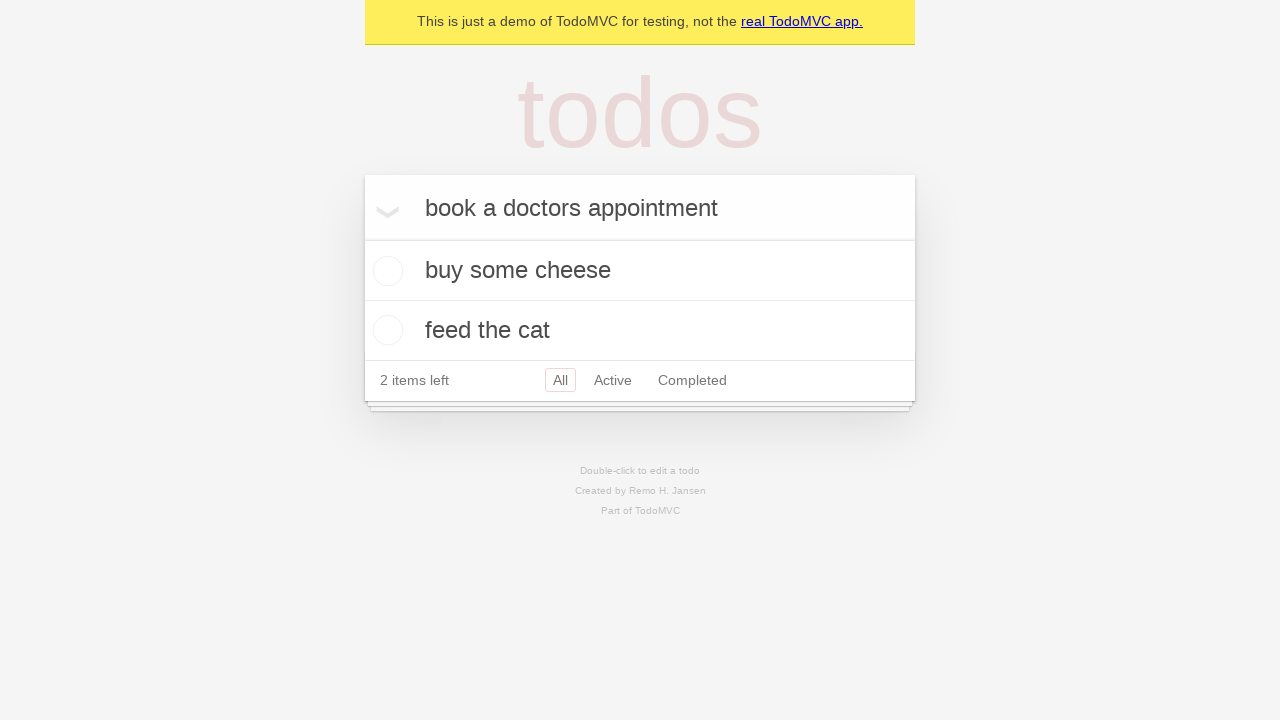

Pressed Enter to create todo 'book a doctors appointment' on internal:attr=[placeholder="What needs to be done?"i]
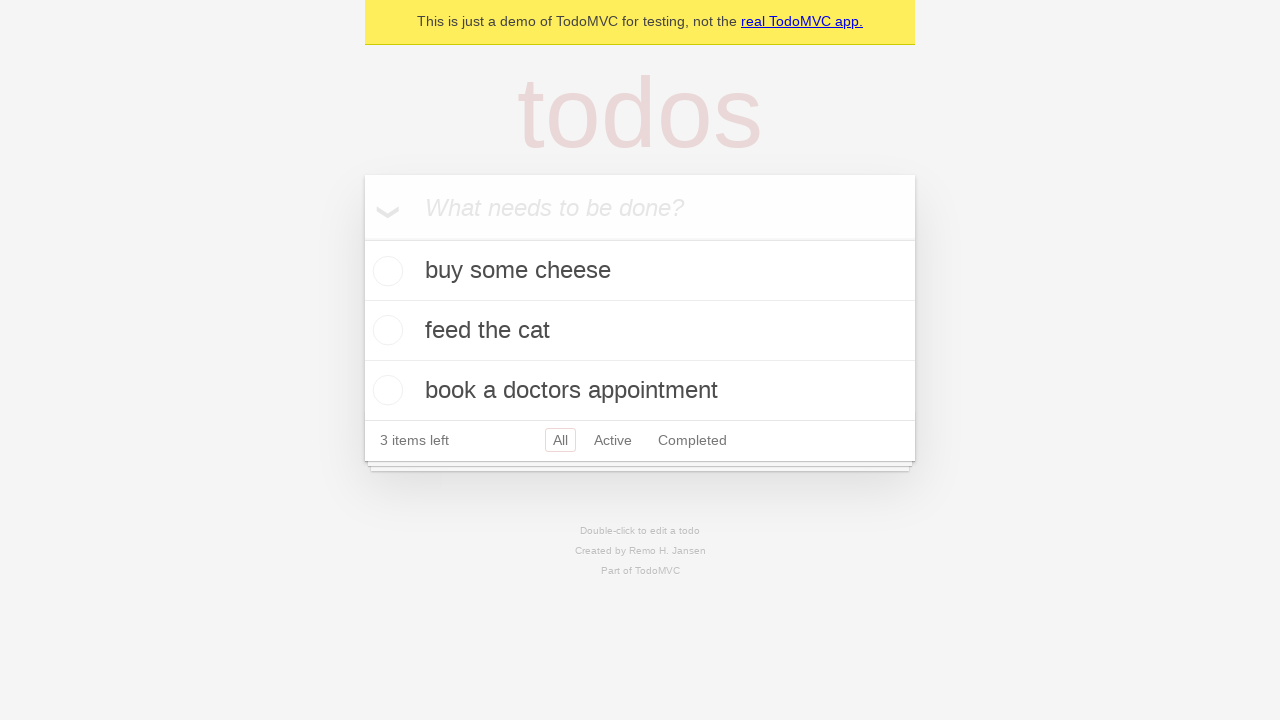

Waited for third todo item to be created
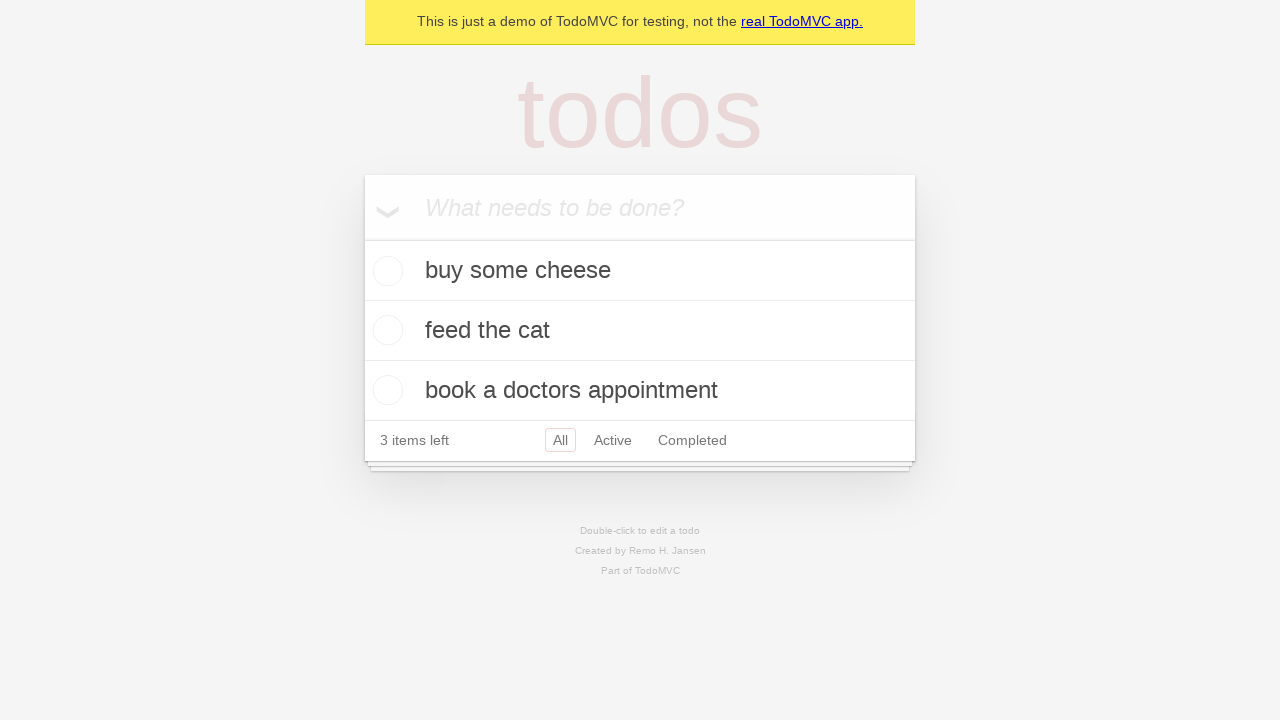

Checked the first todo item as completed at (385, 271) on .todo-list li .toggle >> nth=0
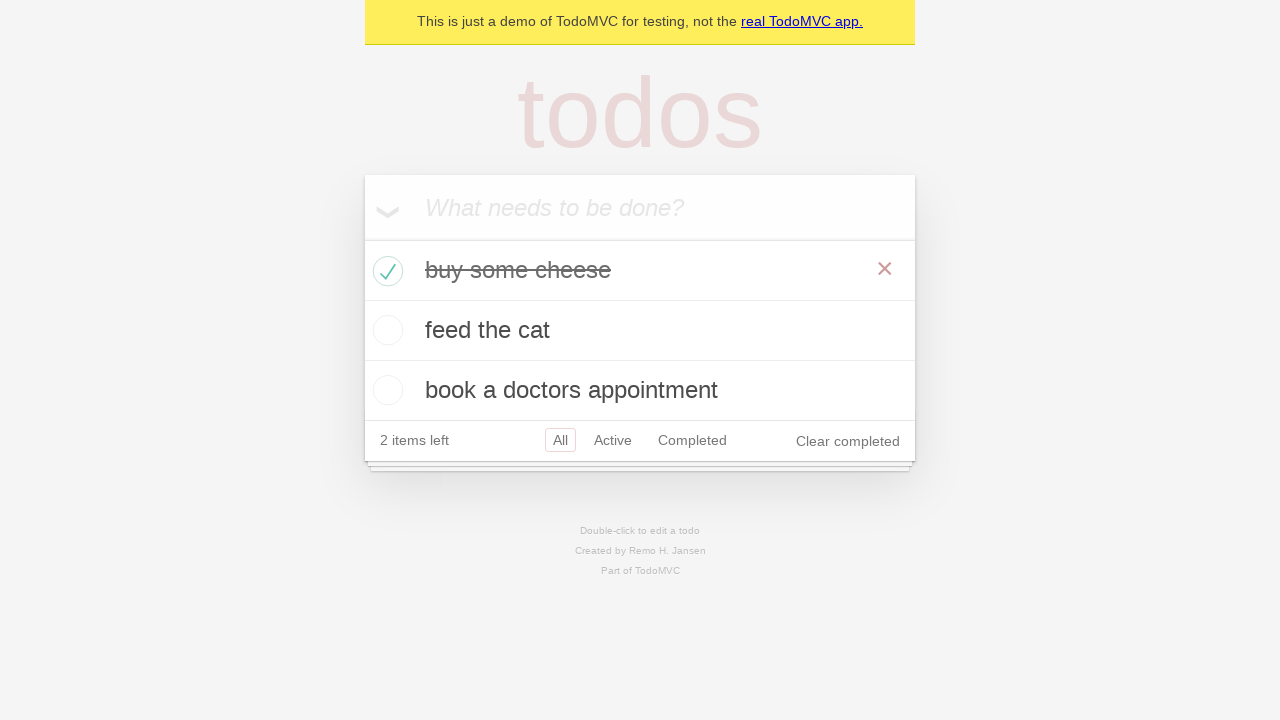

Clear completed button appeared after marking item as done
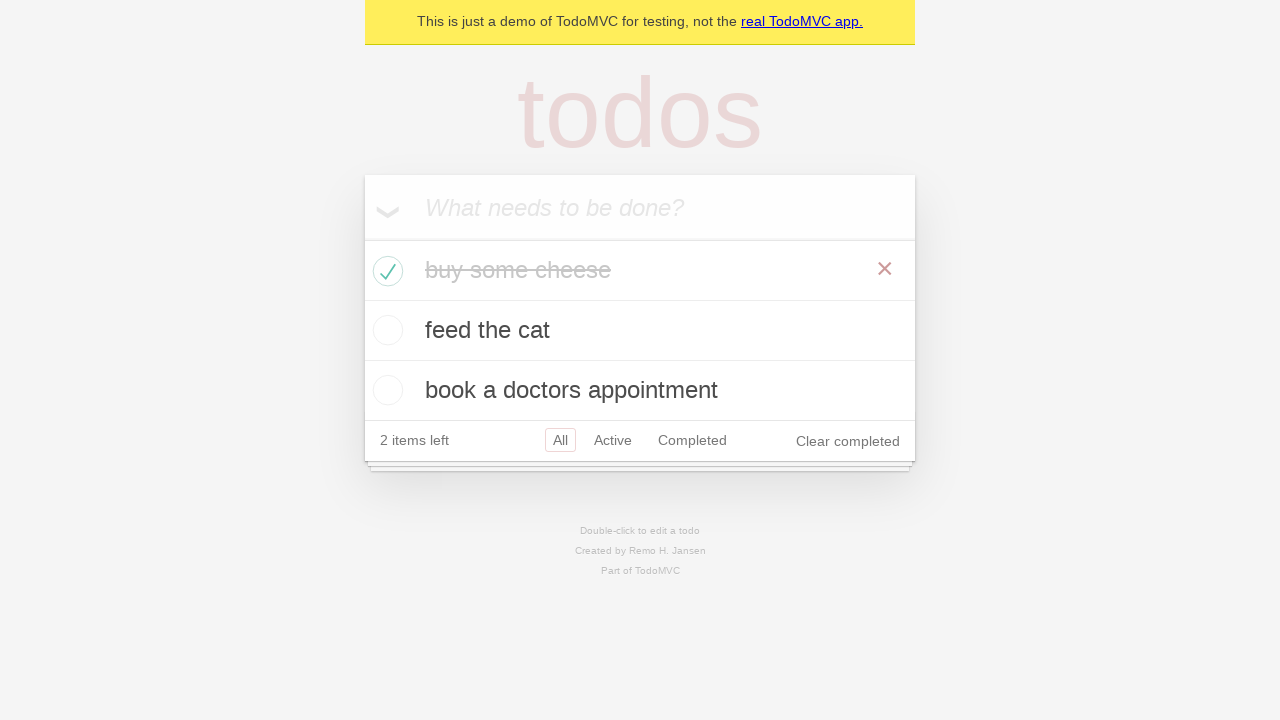

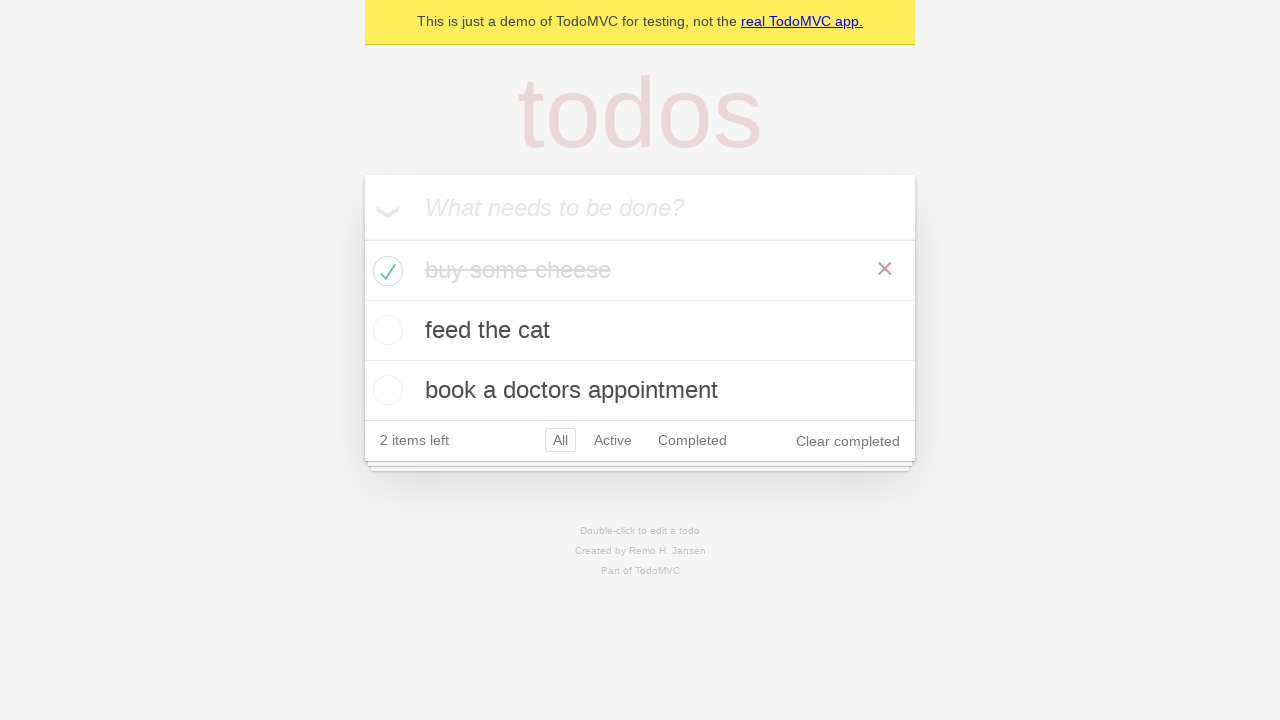